Tests the autocomplete functionality by typing a partial country name and using keyboard navigation to select from suggestions

Starting URL: https://rahulshettyacademy.com/AutomationPractice/

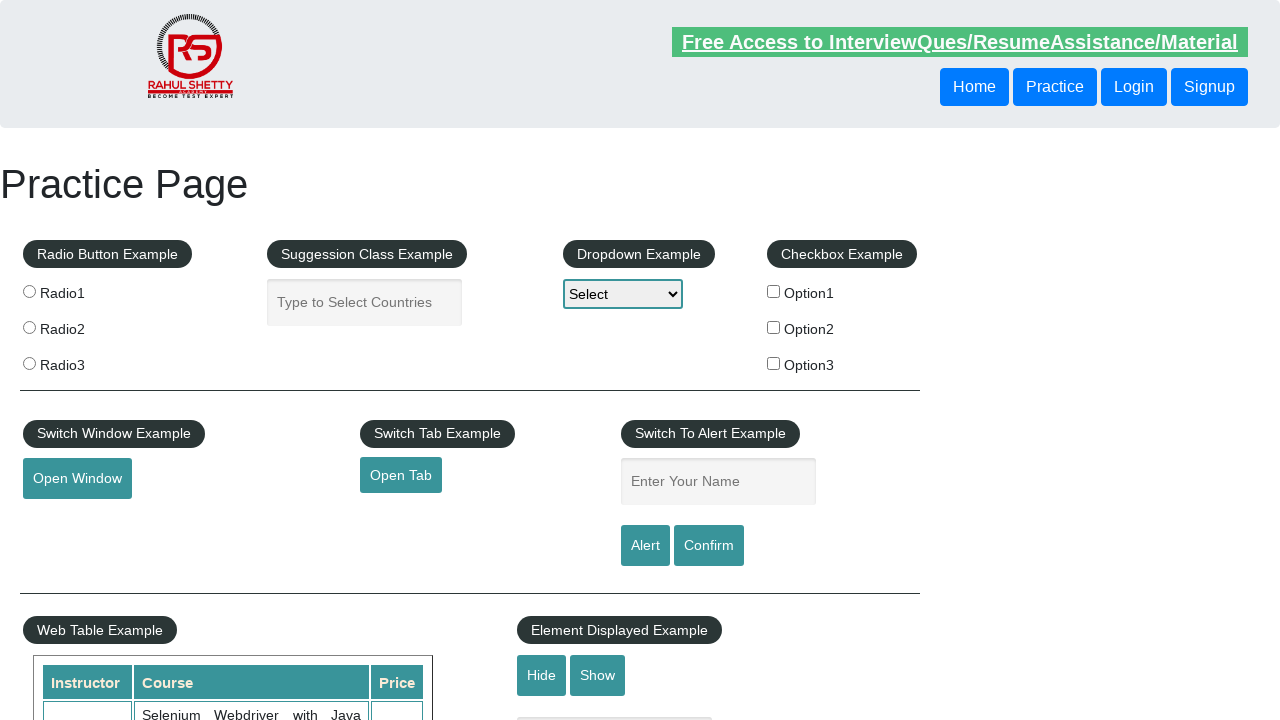

Filled autocomplete field with partial country name 'ind' on #autocomplete
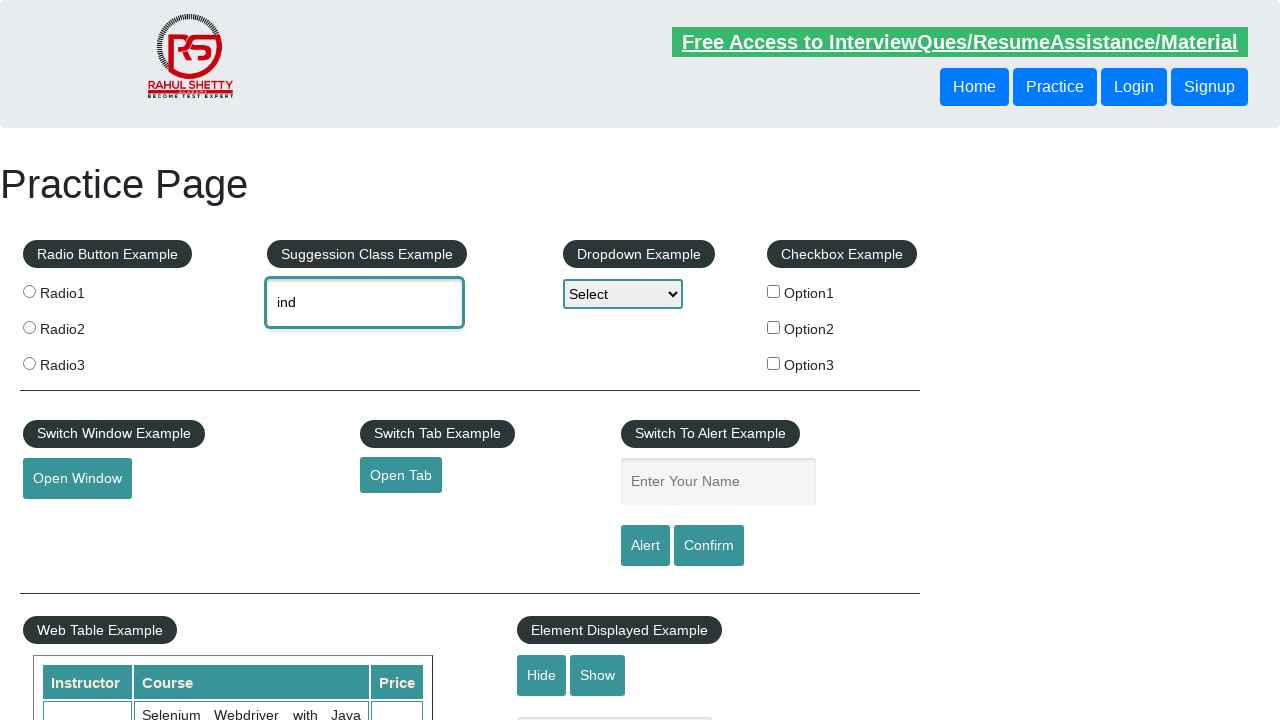

Waited 3 seconds for autocomplete suggestions to appear
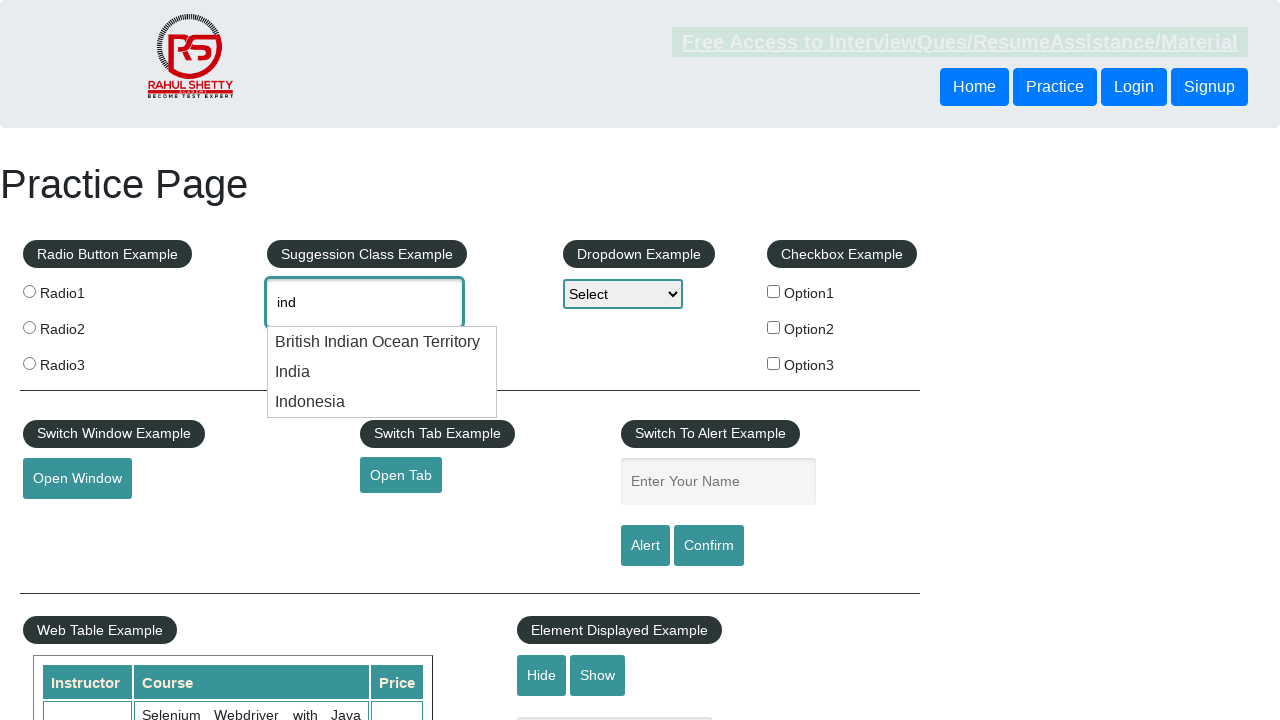

Pressed ArrowDown key to navigate to first suggestion on #autocomplete
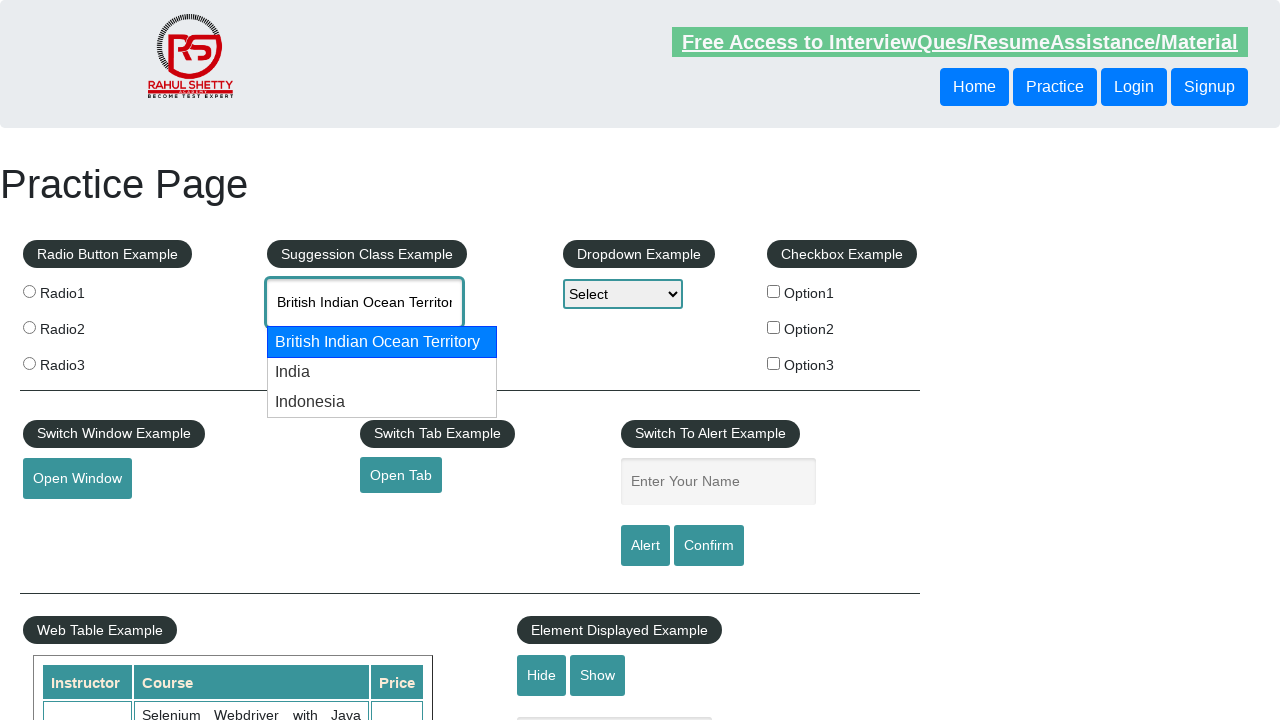

Pressed ArrowDown key again to navigate to second suggestion on #autocomplete
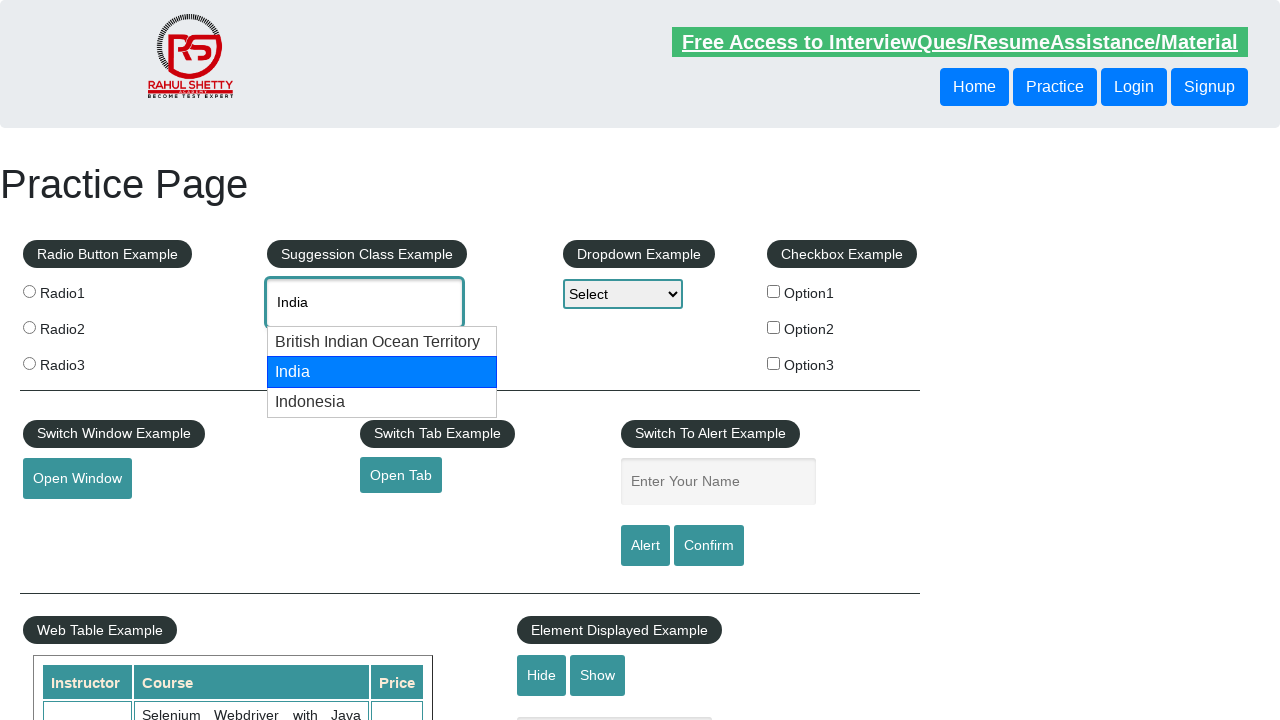

Retrieved autocomplete field value: 'None'
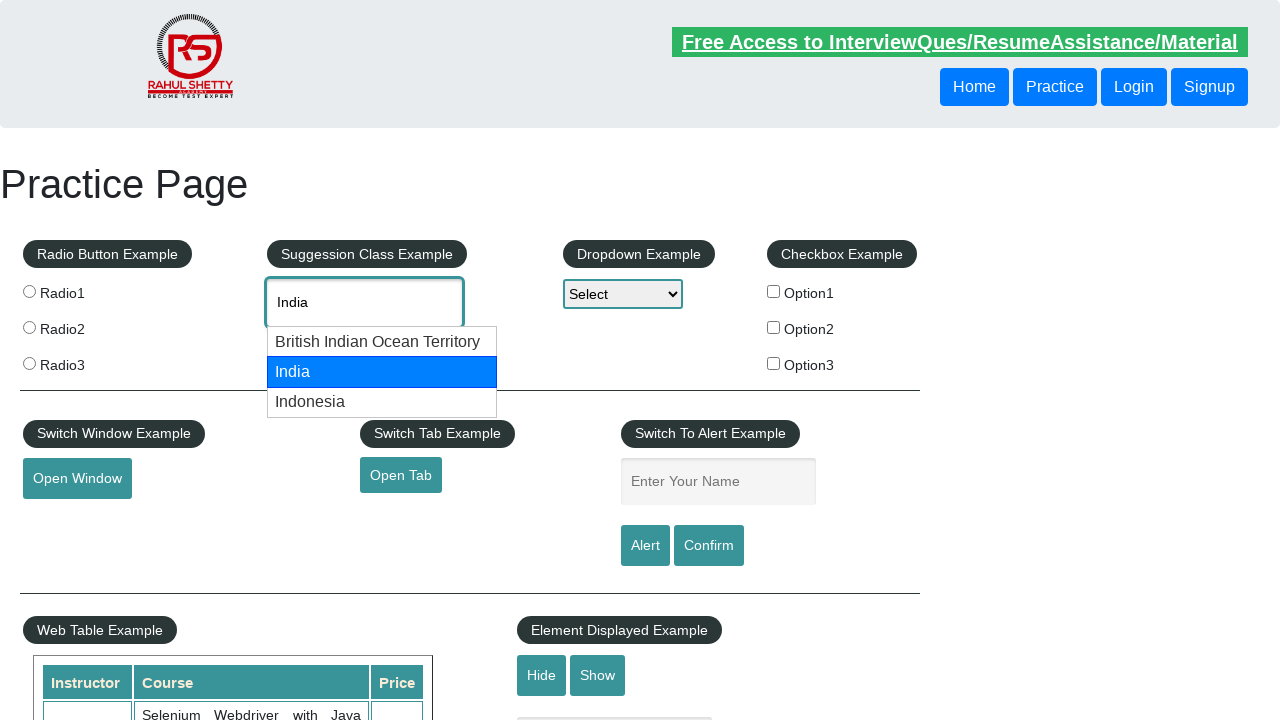

Printed autocomplete field value to console
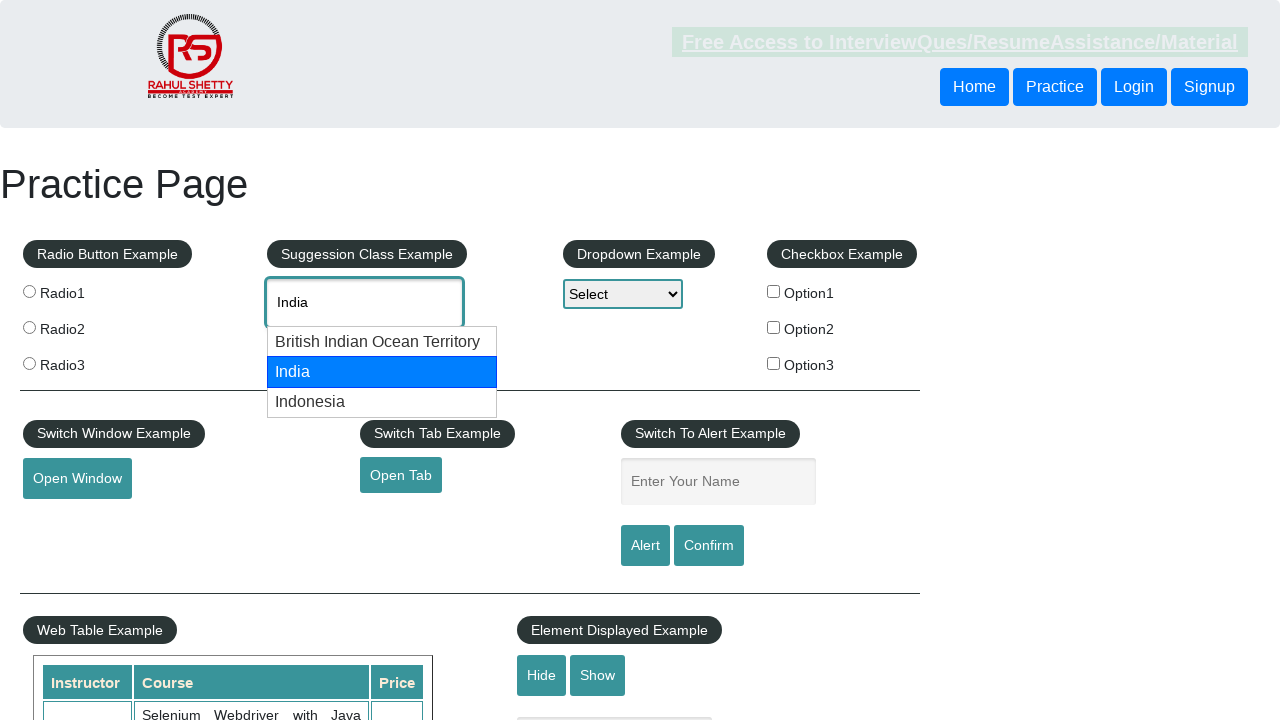

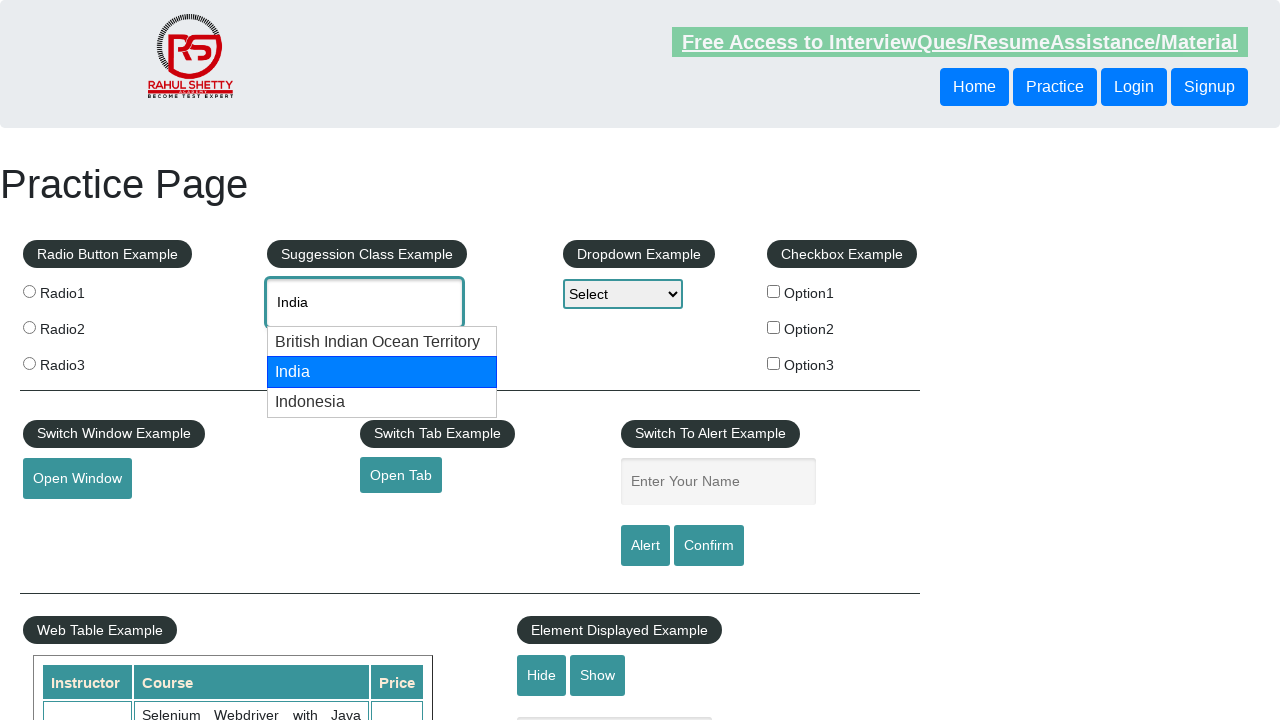